Navigates to Target Circle page to verify it loads properly

Starting URL: https://www.target.com/circle

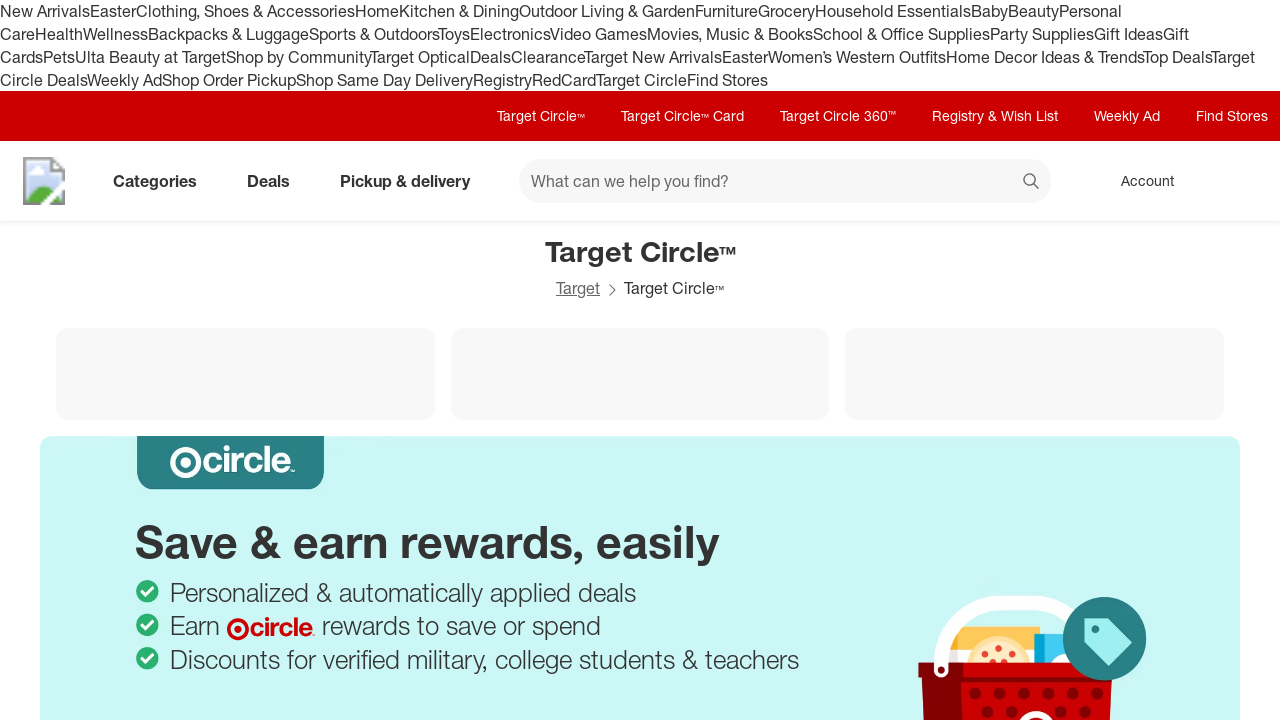

Waited for Target Circle page to load with networkidle state
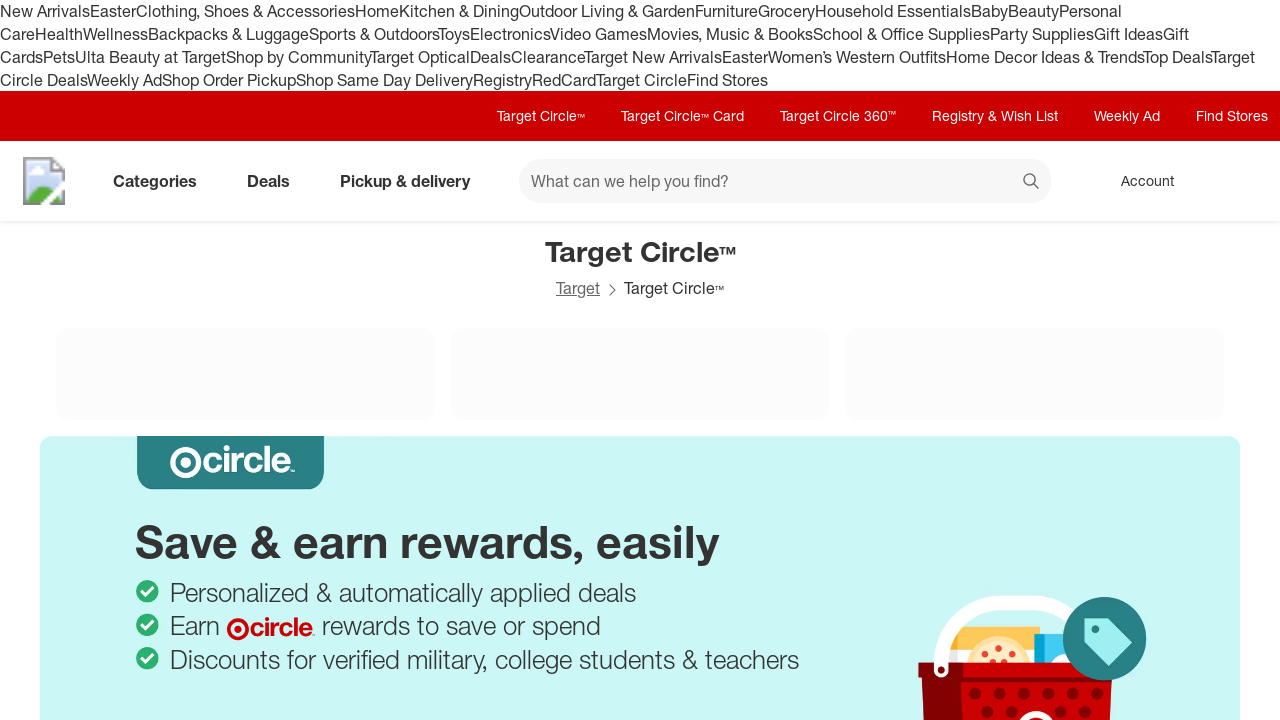

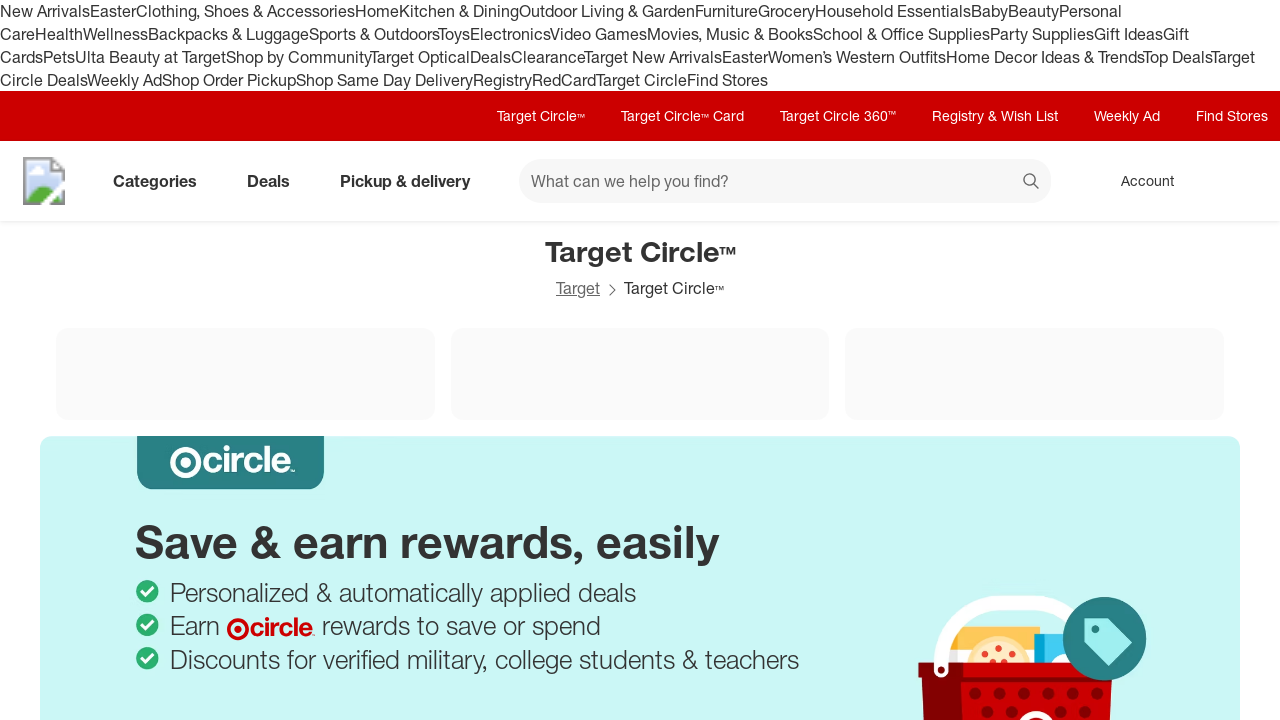